Tests clicking a button with a dynamic ID on the UI testing playground site, verifying the button is visible before clicking it.

Starting URL: http://uitestingplayground.com/dynamicid

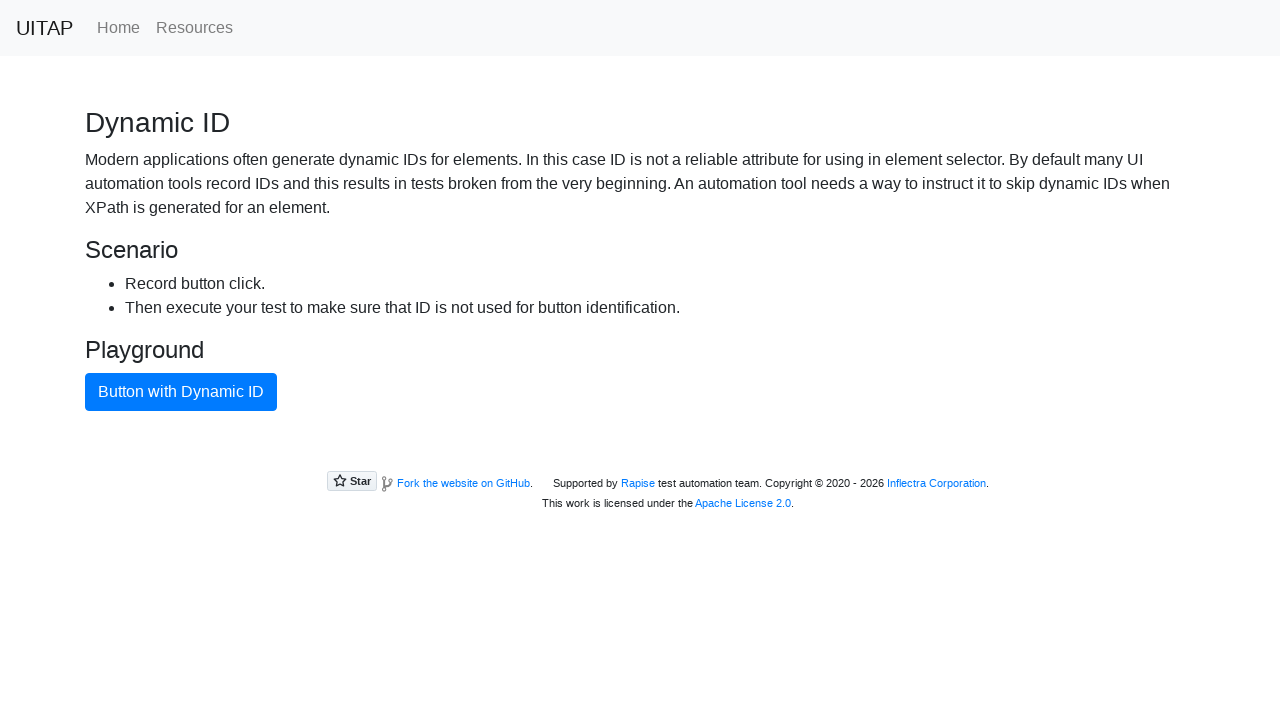

Located button with dynamic ID by role and accessible name
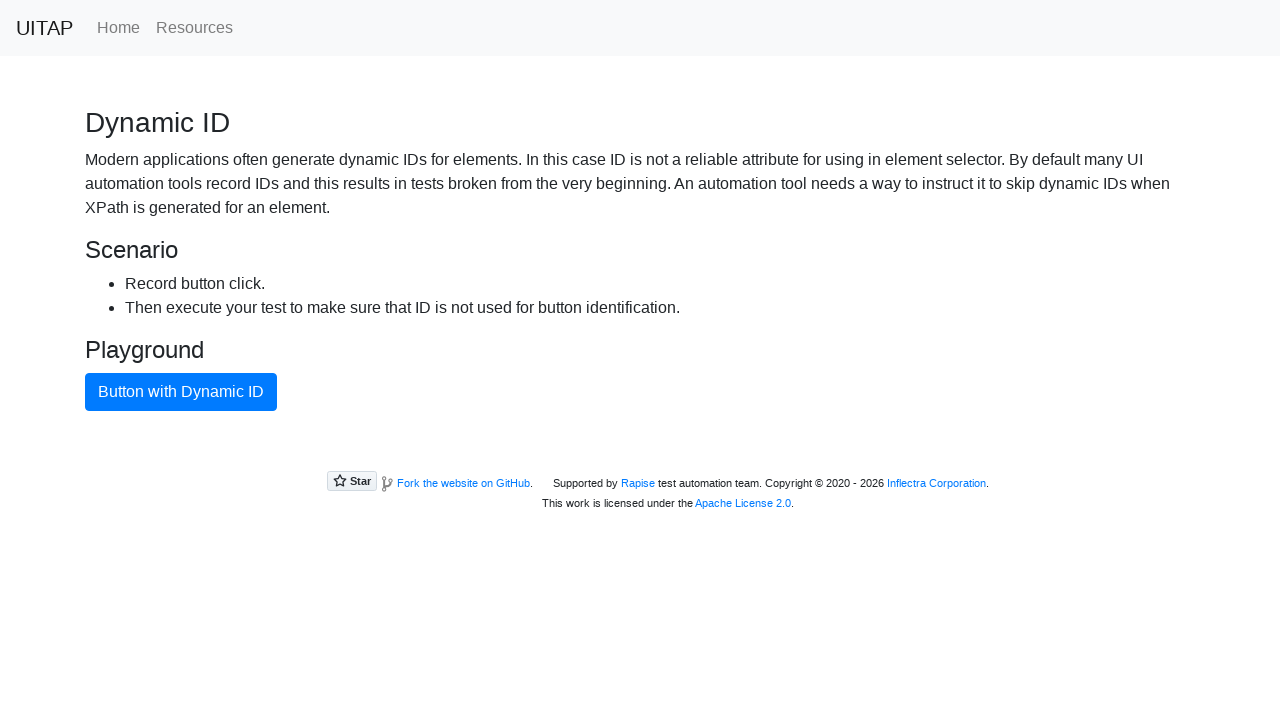

Verified button with dynamic ID is visible
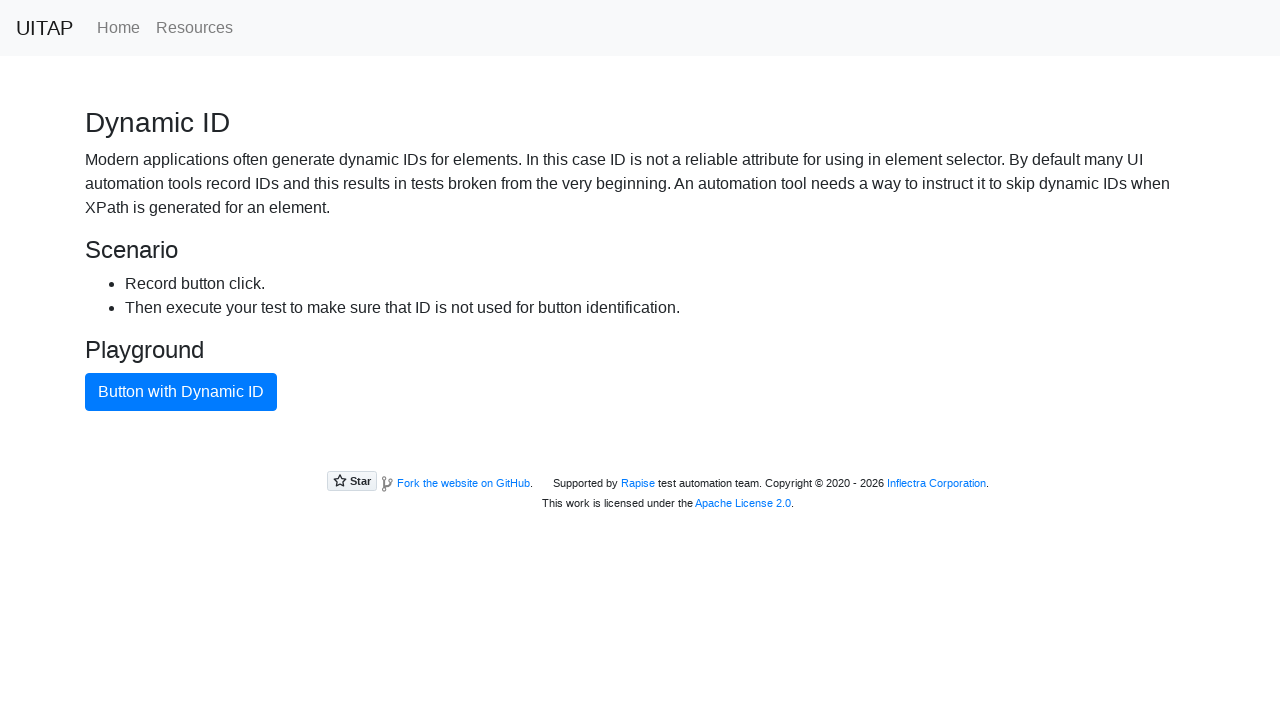

Clicked button with dynamic ID at (181, 392) on internal:role=button[name="Button with Dynamic ID"i]
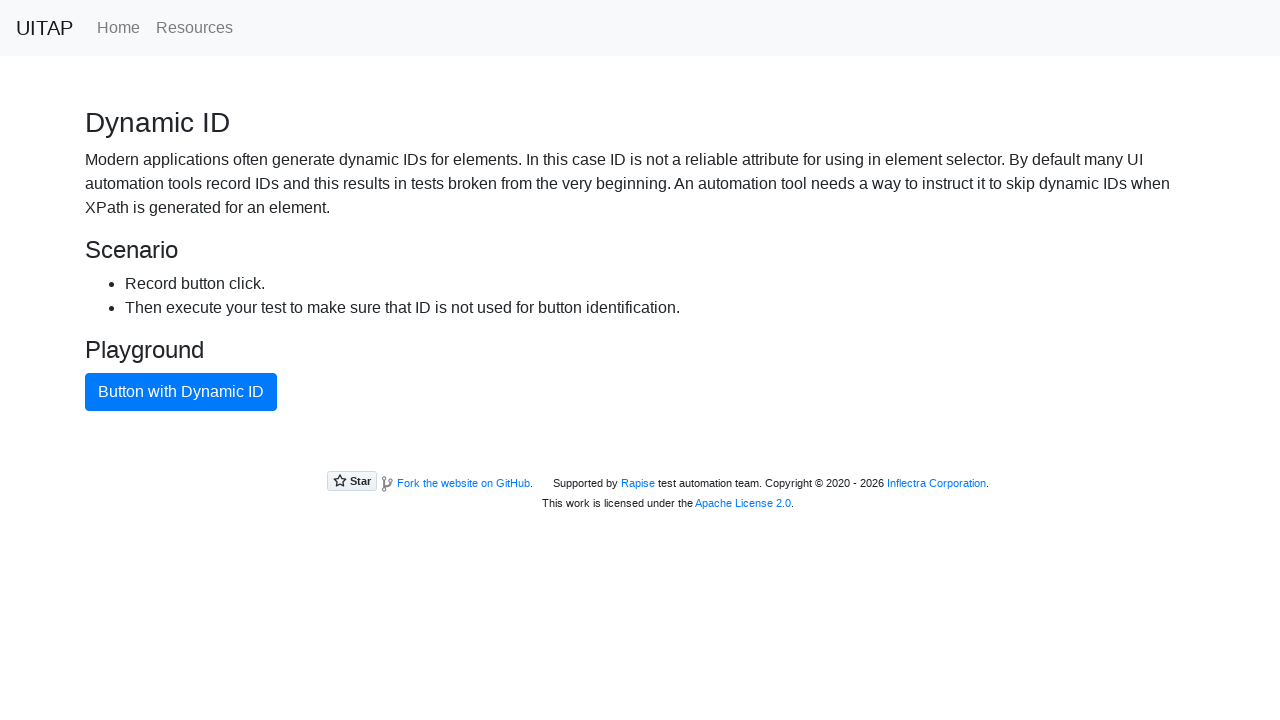

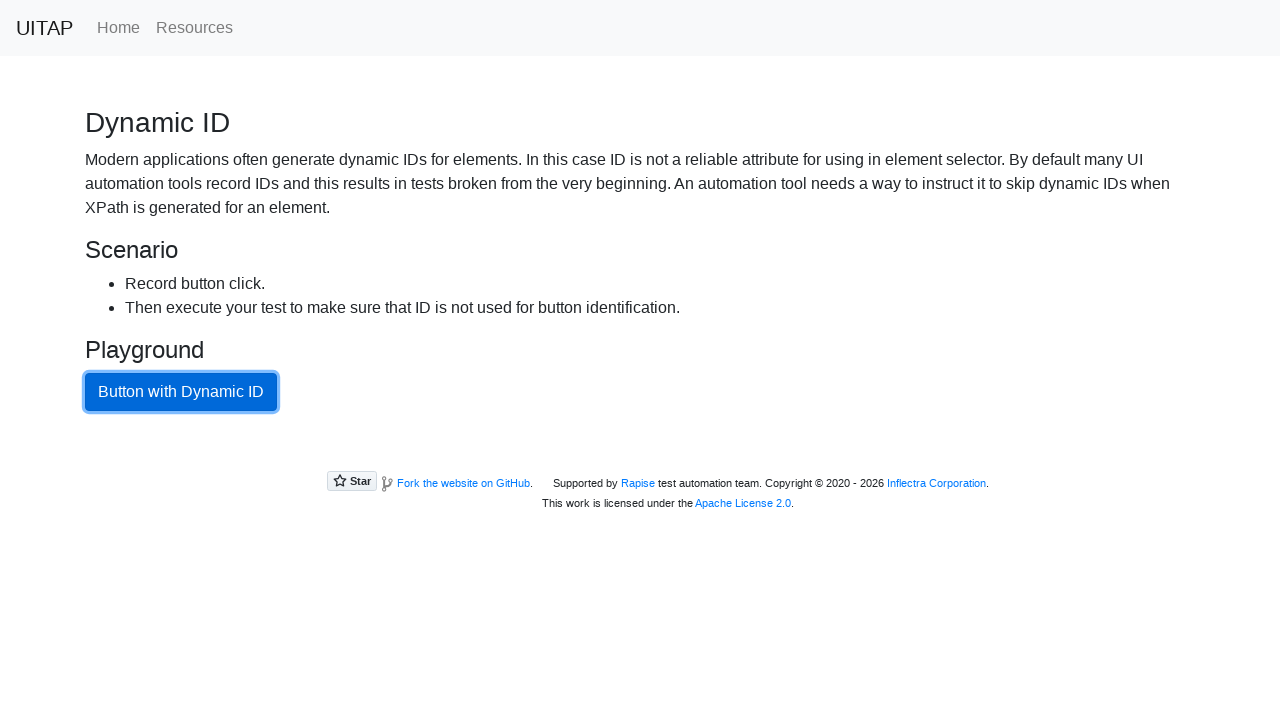